Tests browser window/tab handling by clicking a button that opens new tabs multiple times, then switching between windows and closing child windows.

Starting URL: https://demoqa.com/browser-windows

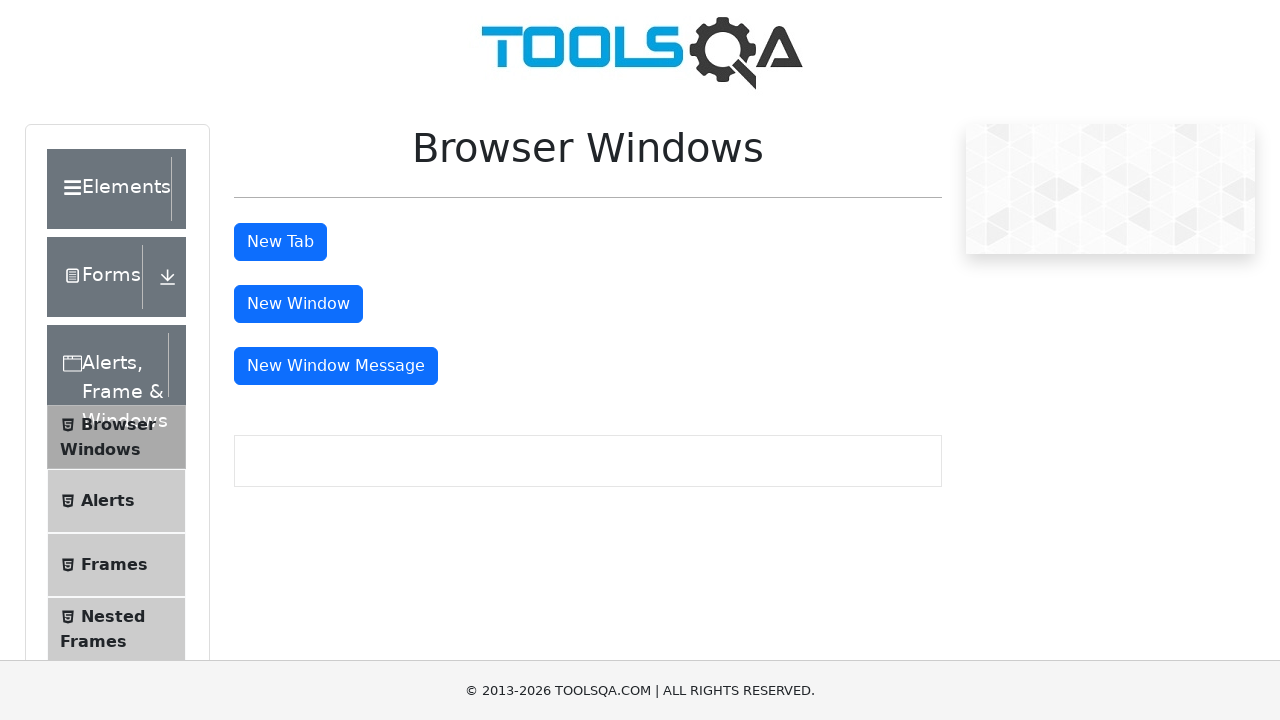

Clicked tab button to open first new tab at (280, 242) on #tabButton
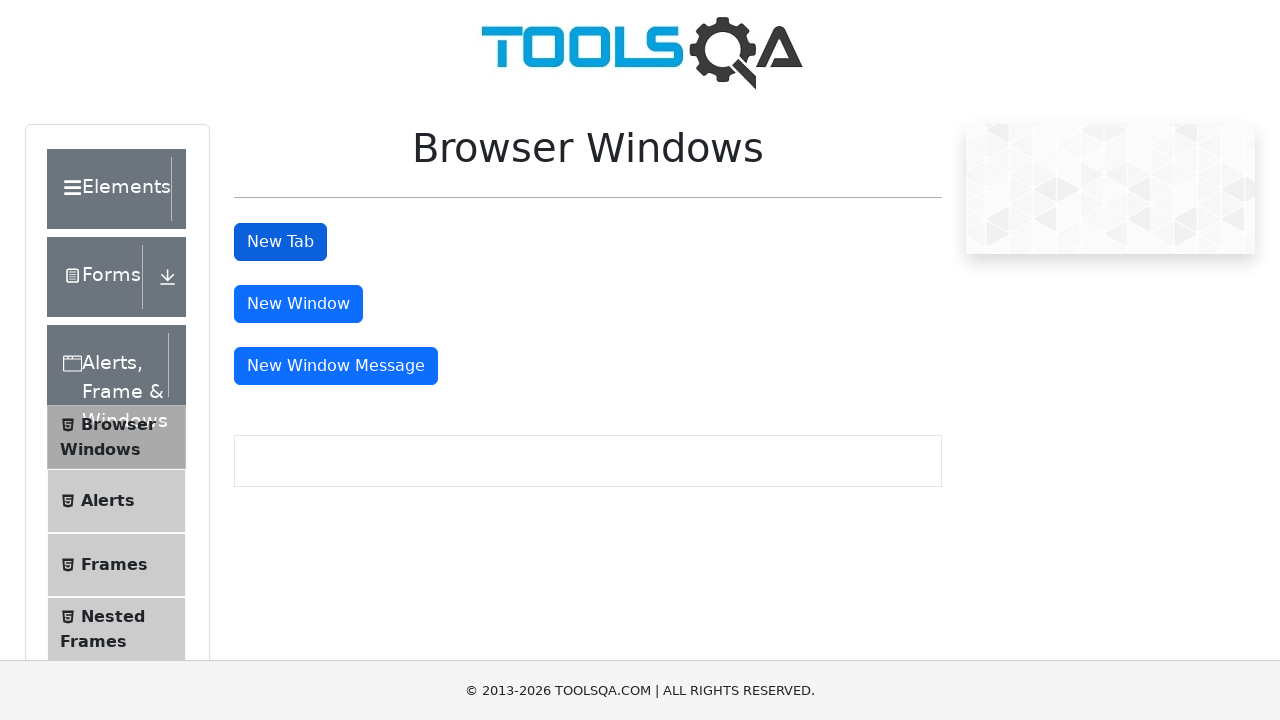

Switched back to main window
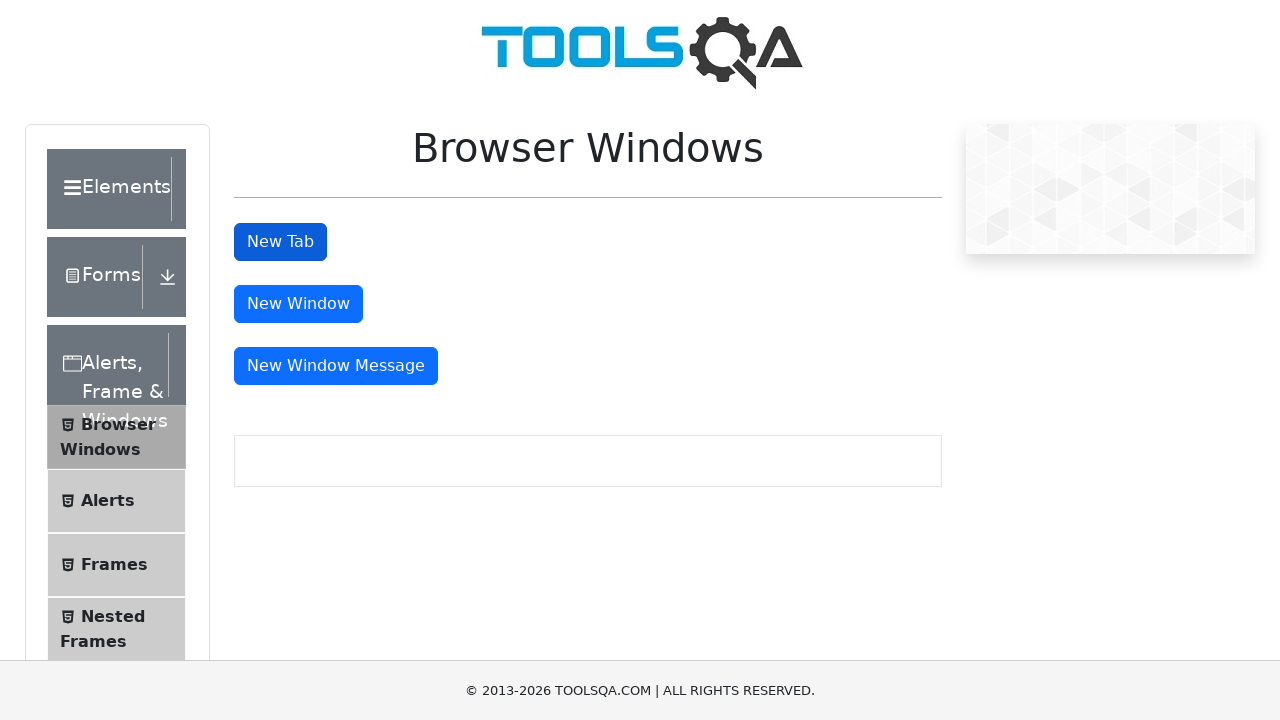

Clicked tab button to open second new tab at (280, 242) on #tabButton
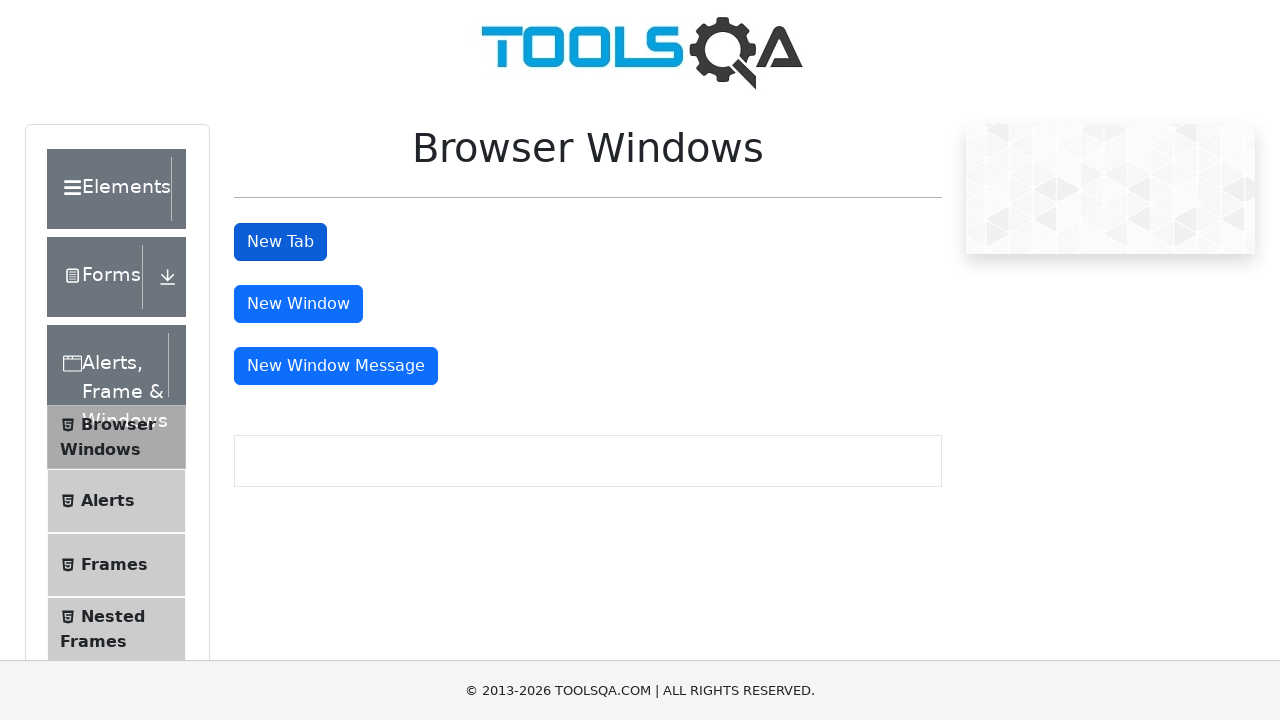

Switched back to main window
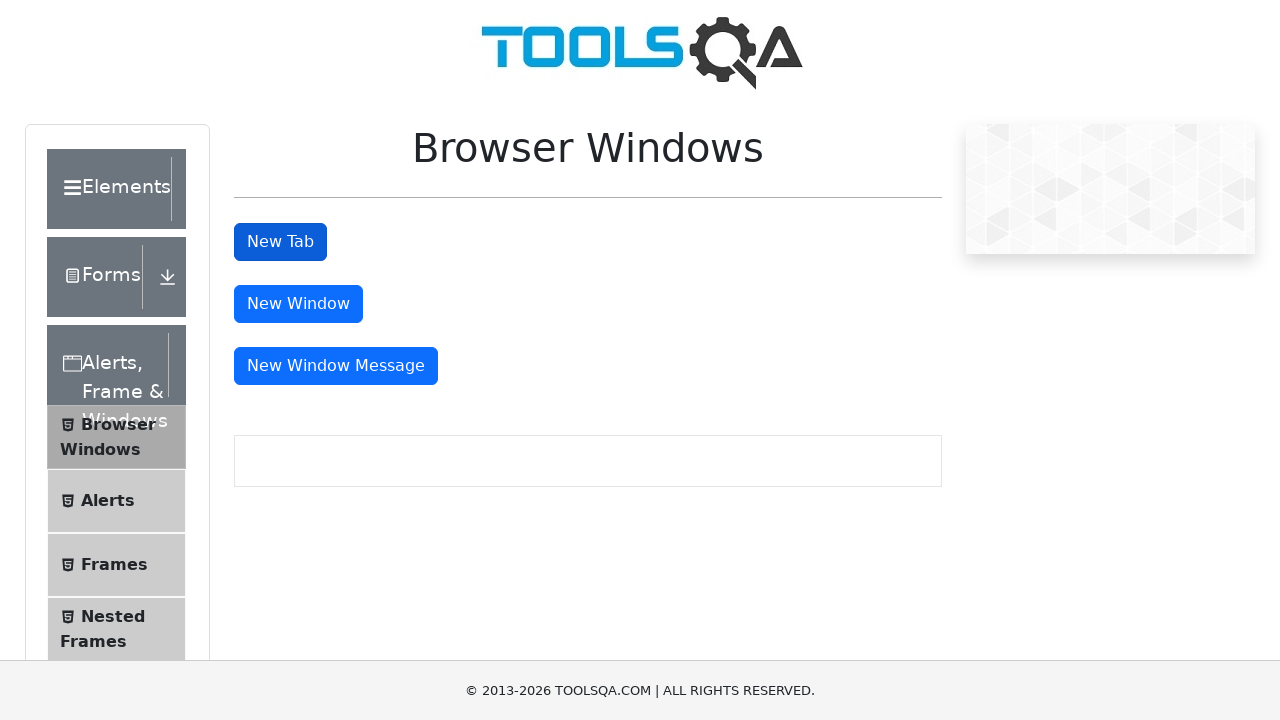

Clicked tab button to open third new tab at (280, 242) on #tabButton
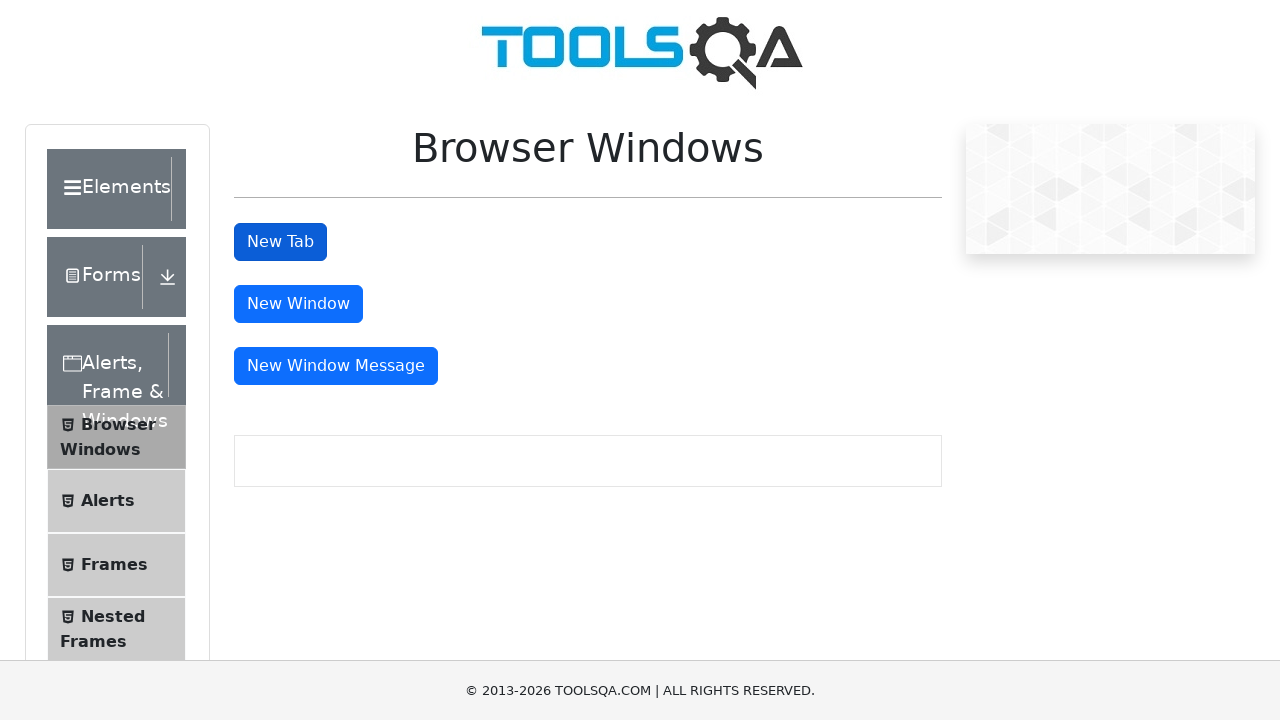

Switched back to main window
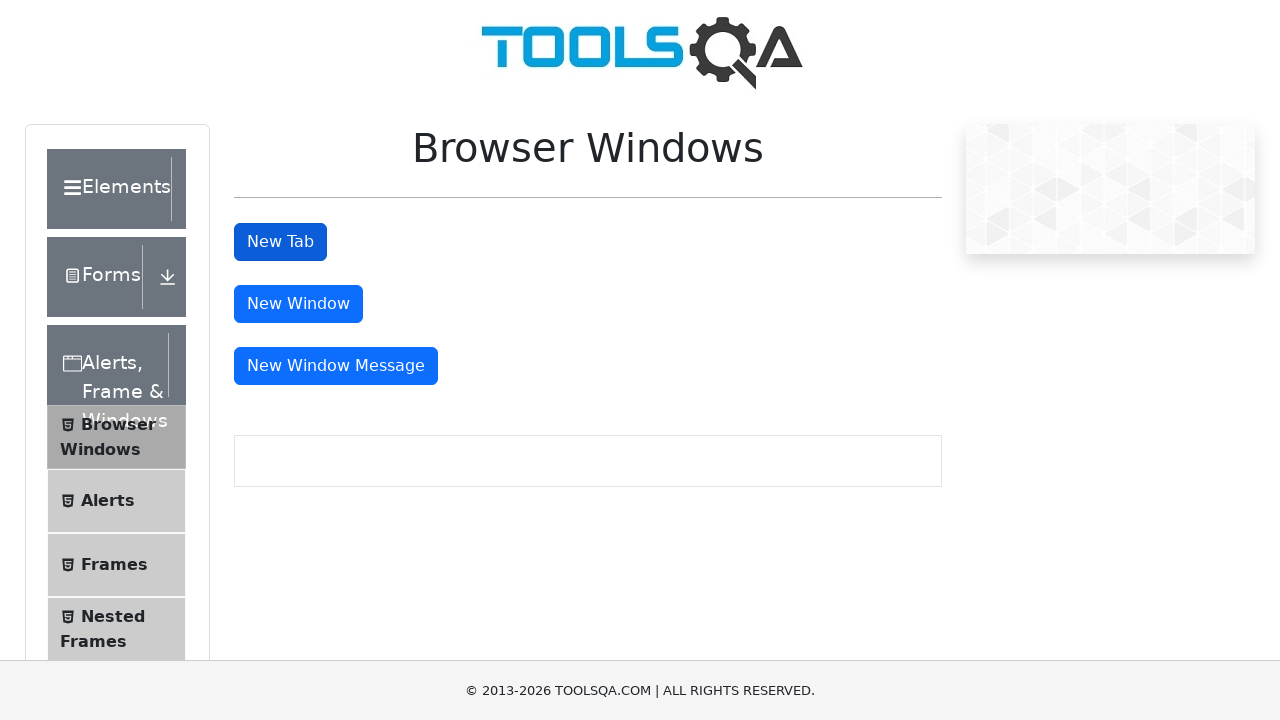

Clicked tab button to open fourth new tab at (280, 242) on #tabButton
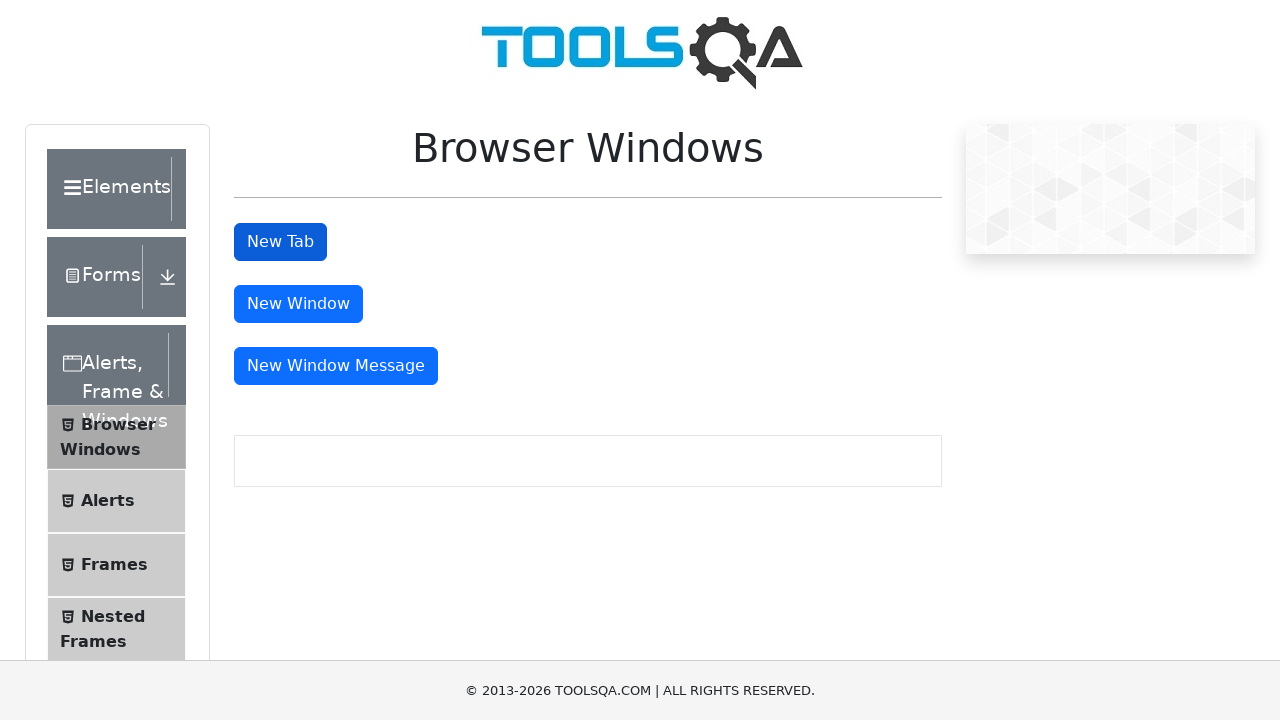

Retrieved all pages/tabs in context (total: 5)
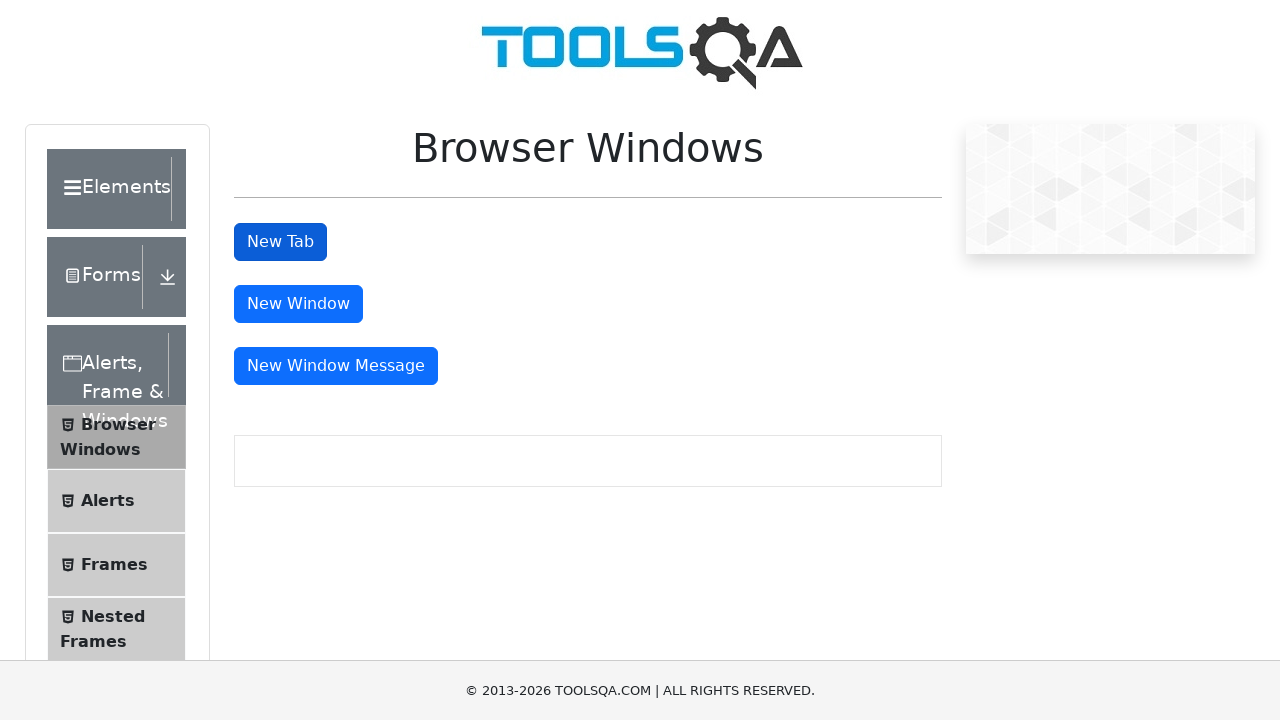

Switched to the 5th window
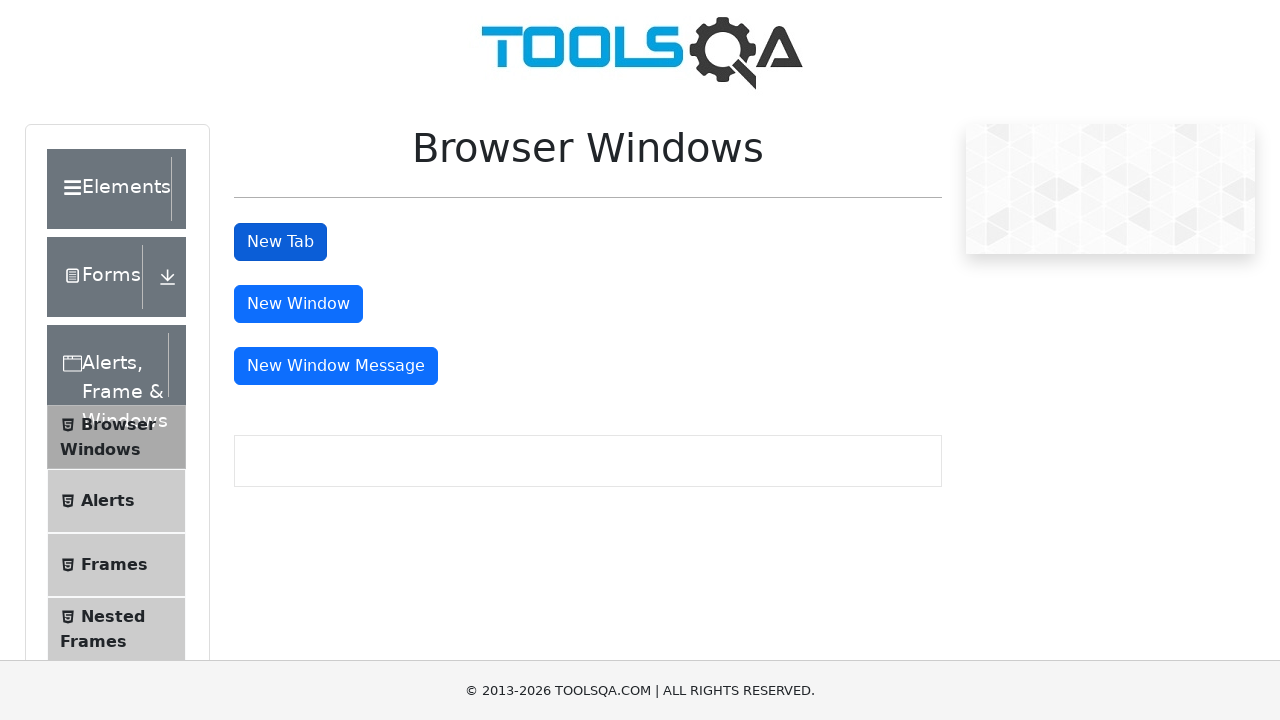

Closed a child window
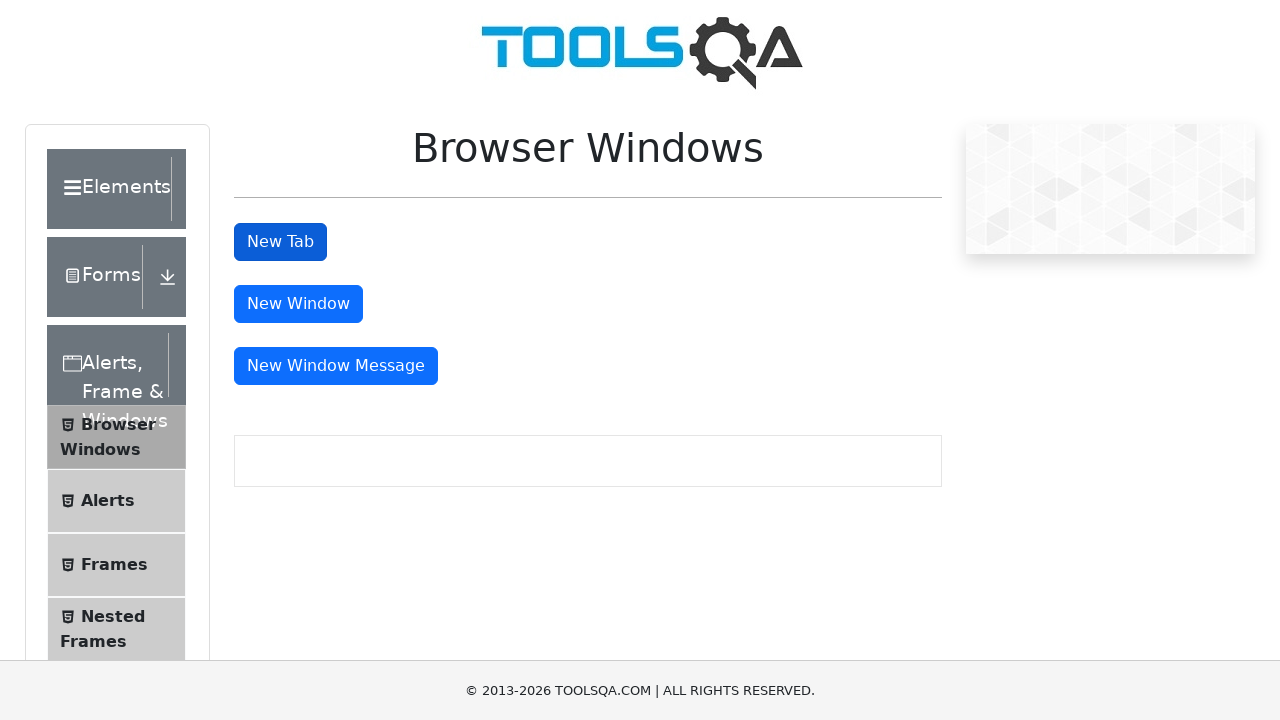

Closed a child window
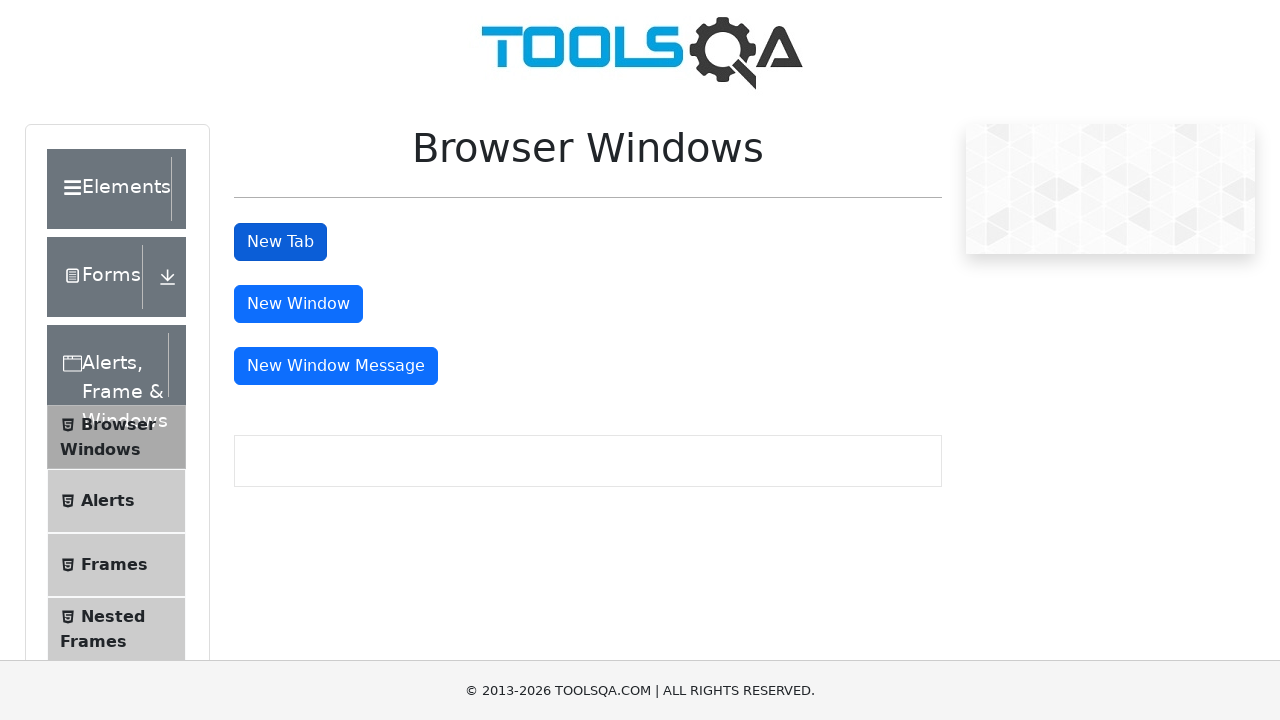

Closed a child window
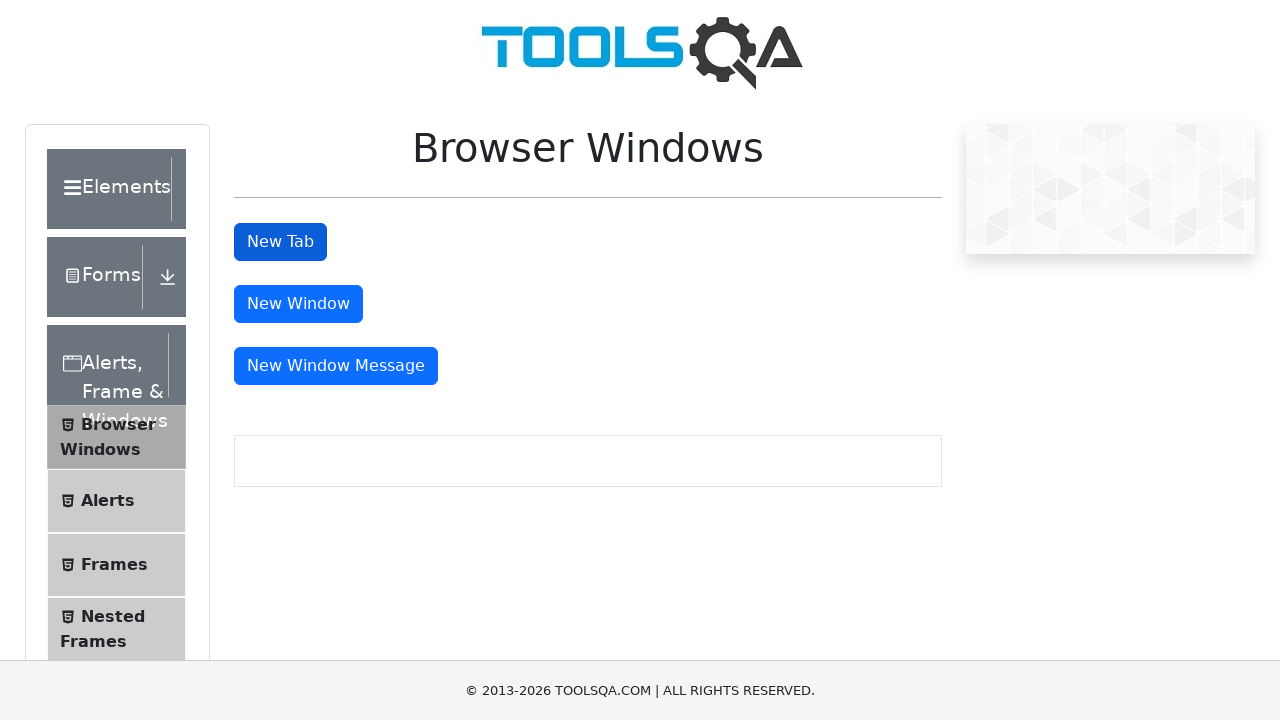

Closed a child window
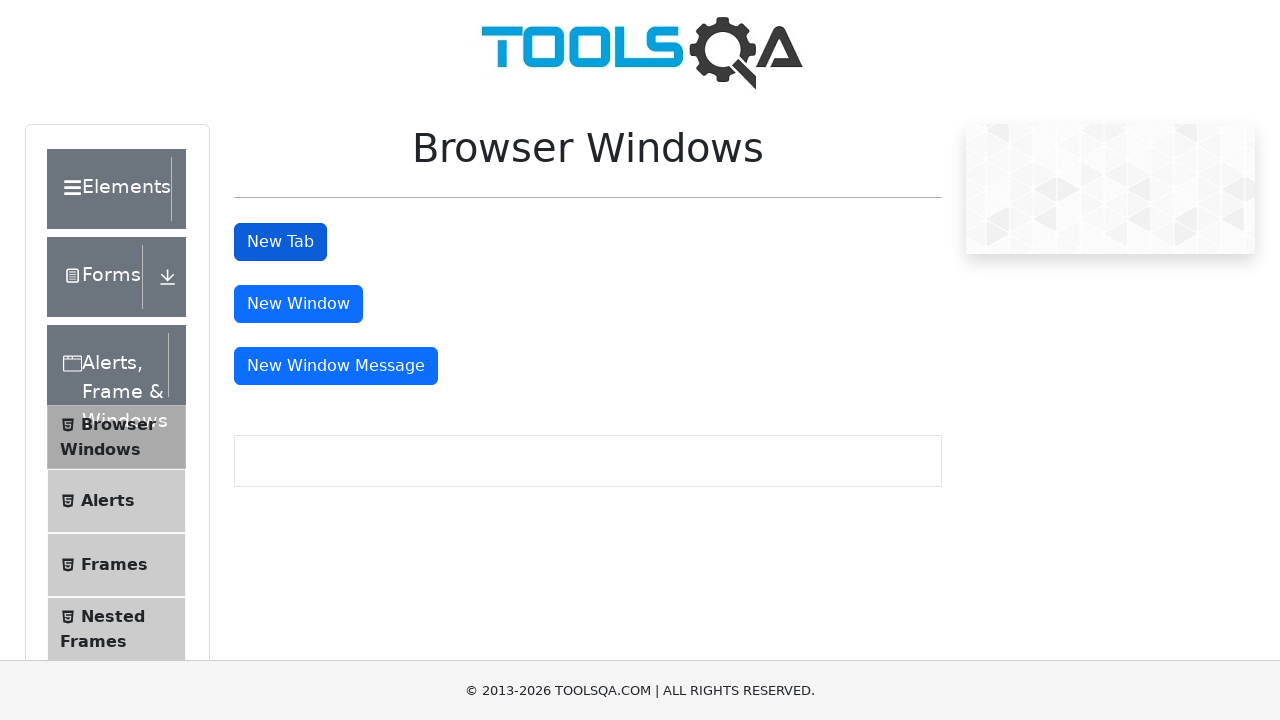

Ensured main page is active after closing all child windows
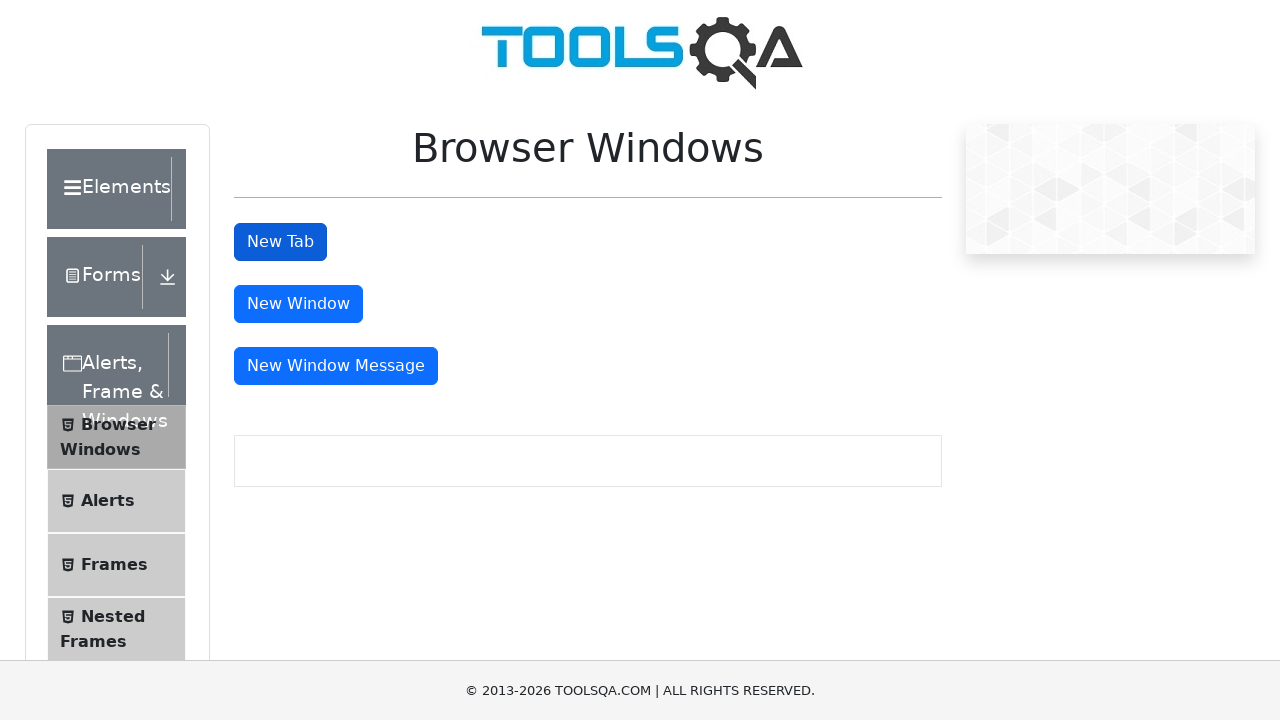

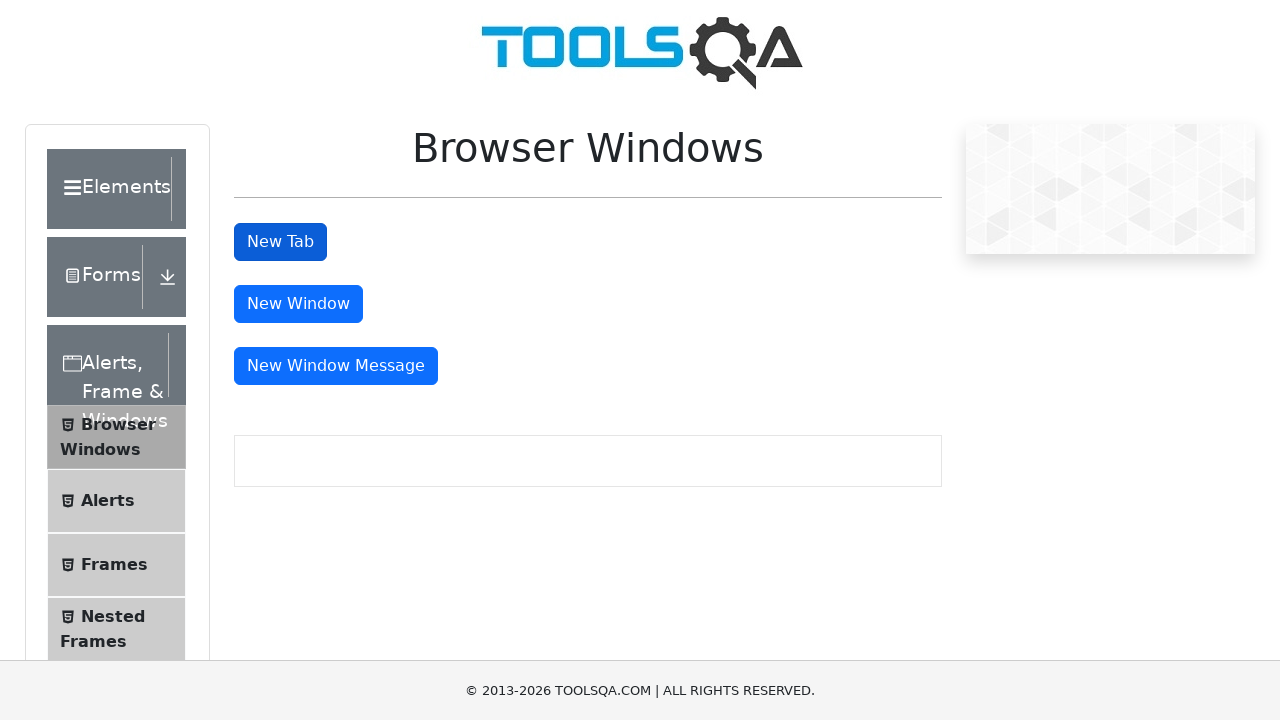